Tests the Text Box form on DemoQA by navigating to the Elements section, clicking on Text Box, filling out the form fields (name, email, addresses), and submitting the form to verify output is displayed.

Starting URL: https://demoqa.com

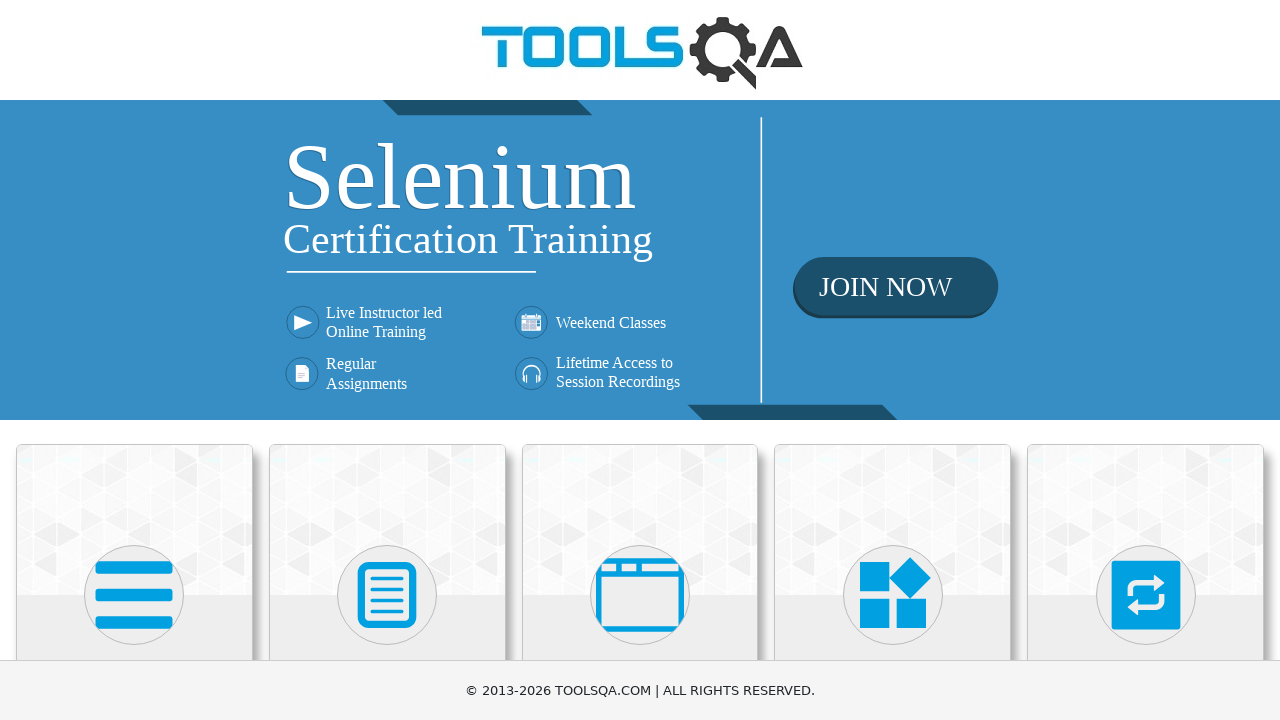

Scrolled down 300px to view available cards
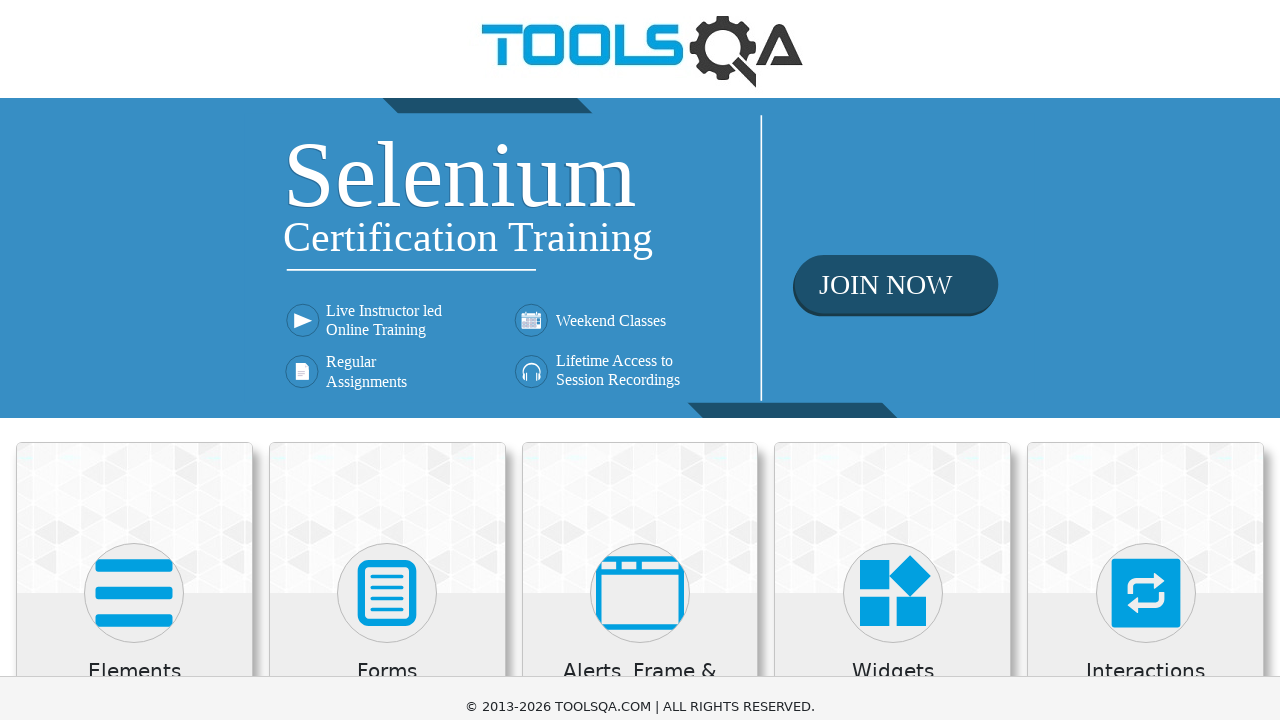

Clicked on Elements card at (134, 373) on xpath=//div[@class='card-body']//h5[contains(text(),'Elements')]
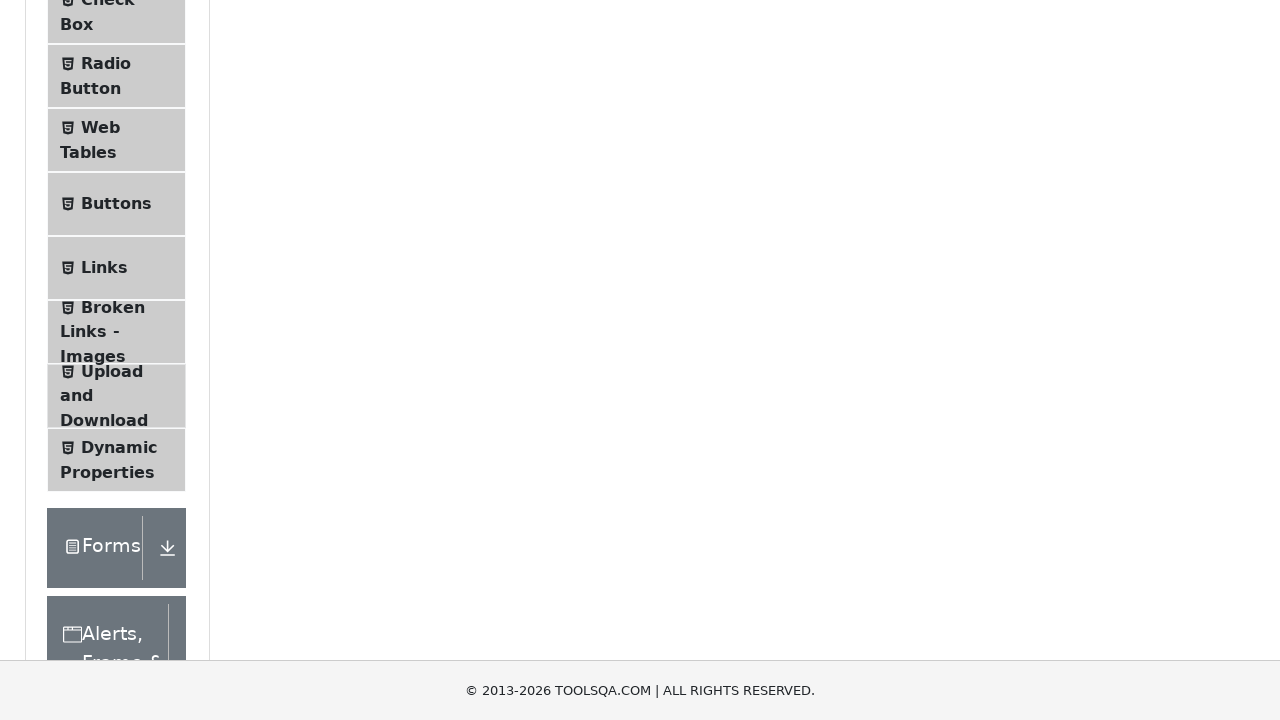

Clicked on Text Box menu item at (119, 261) on xpath=//span[@class='text' and contains(text(),'Text Box')]
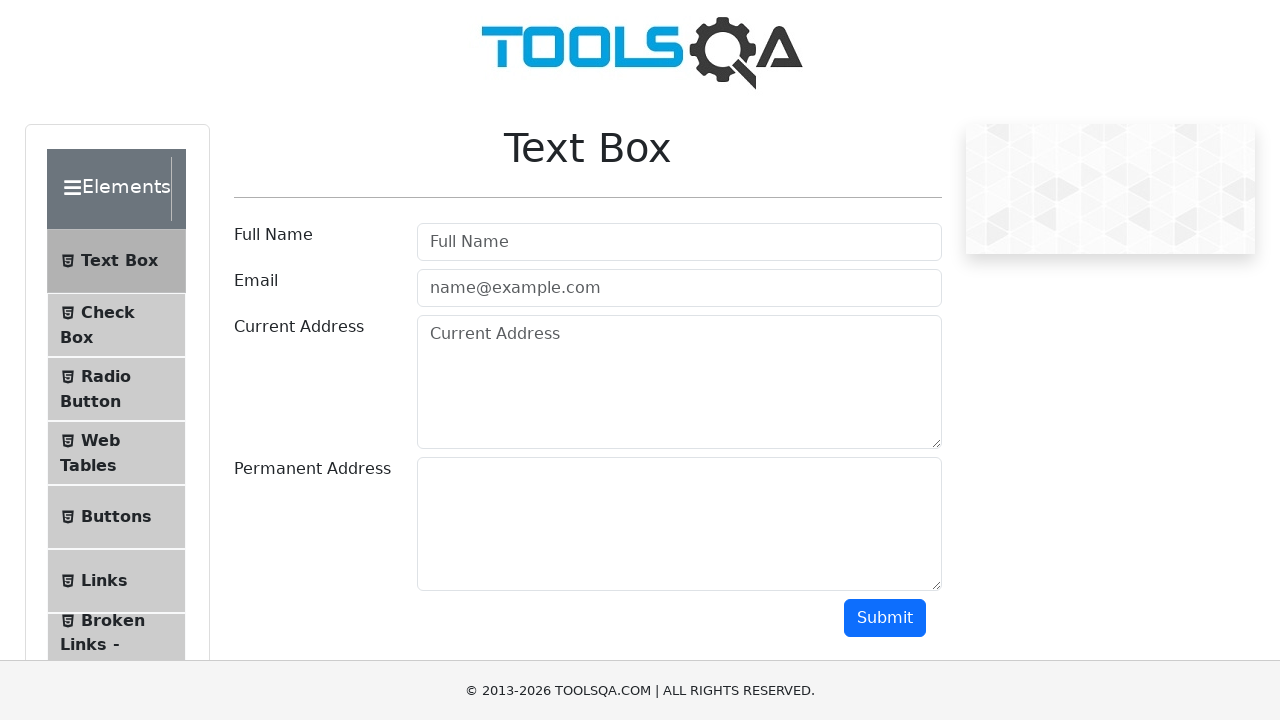

Filled userName field with 'sita' on #userName
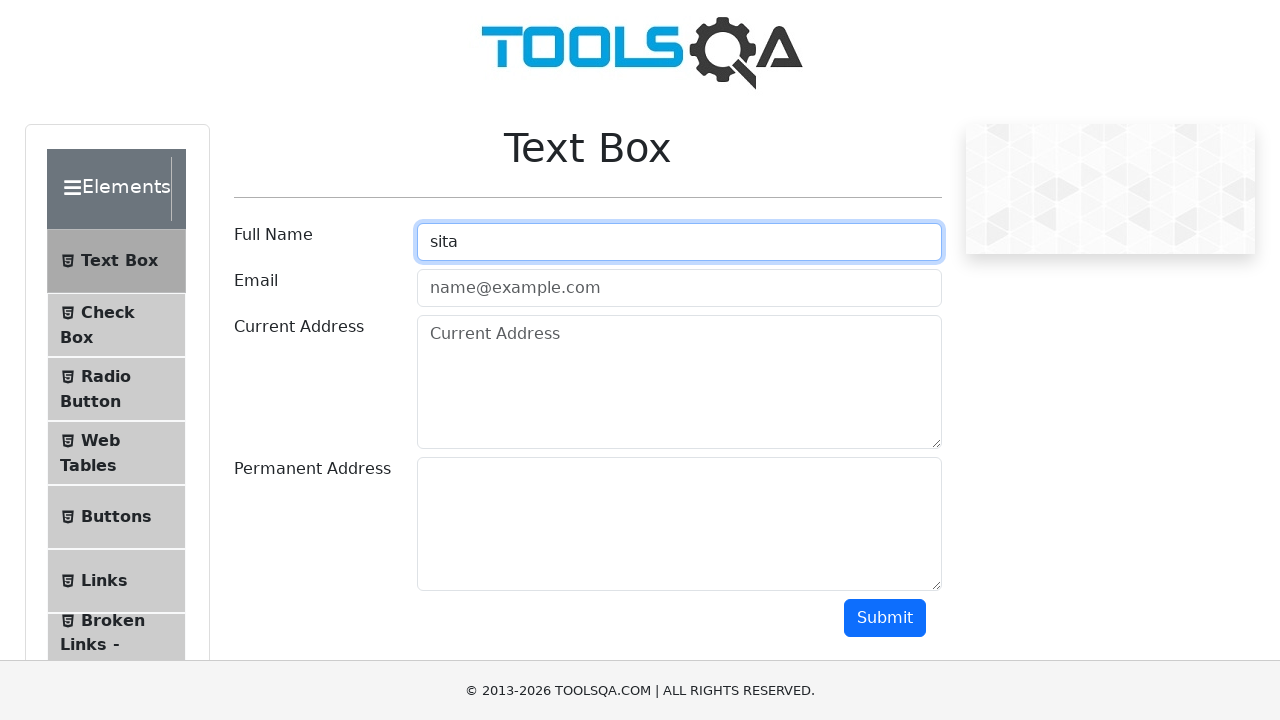

Filled userEmail field with 'sita@gmail.com' on #userEmail
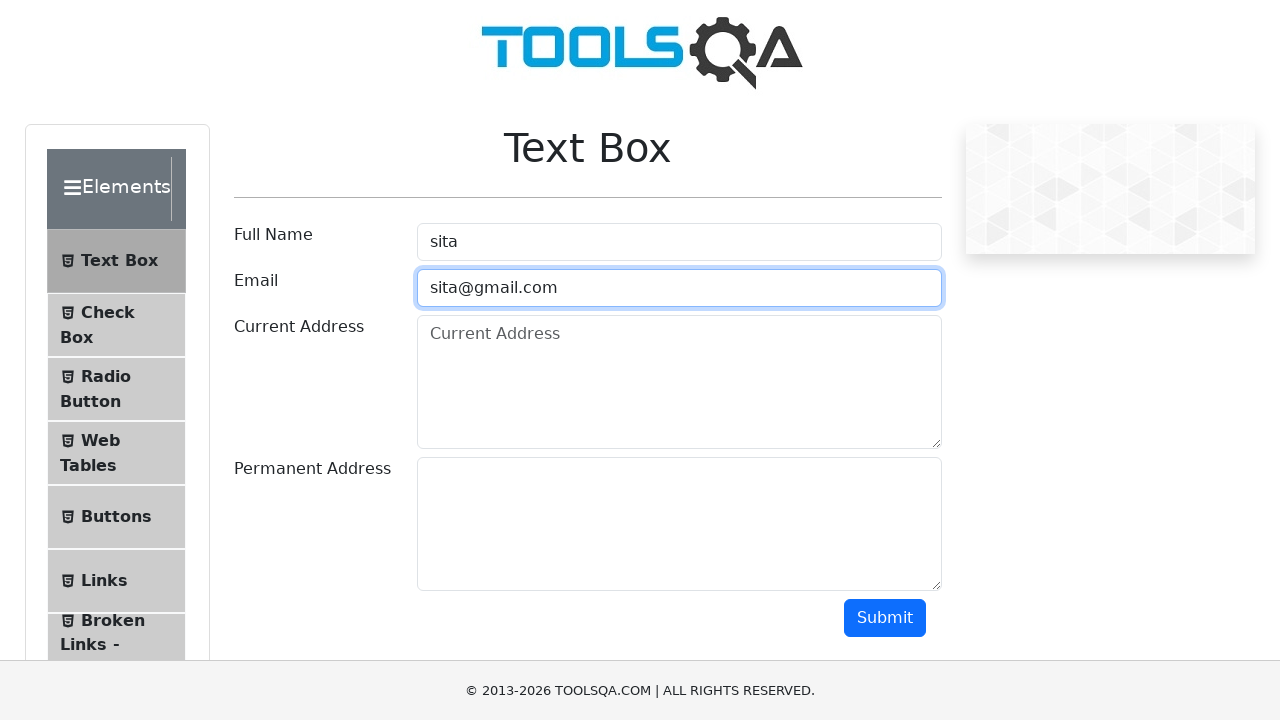

Filled currentAddress field with '123 Main Street, New York' on #currentAddress
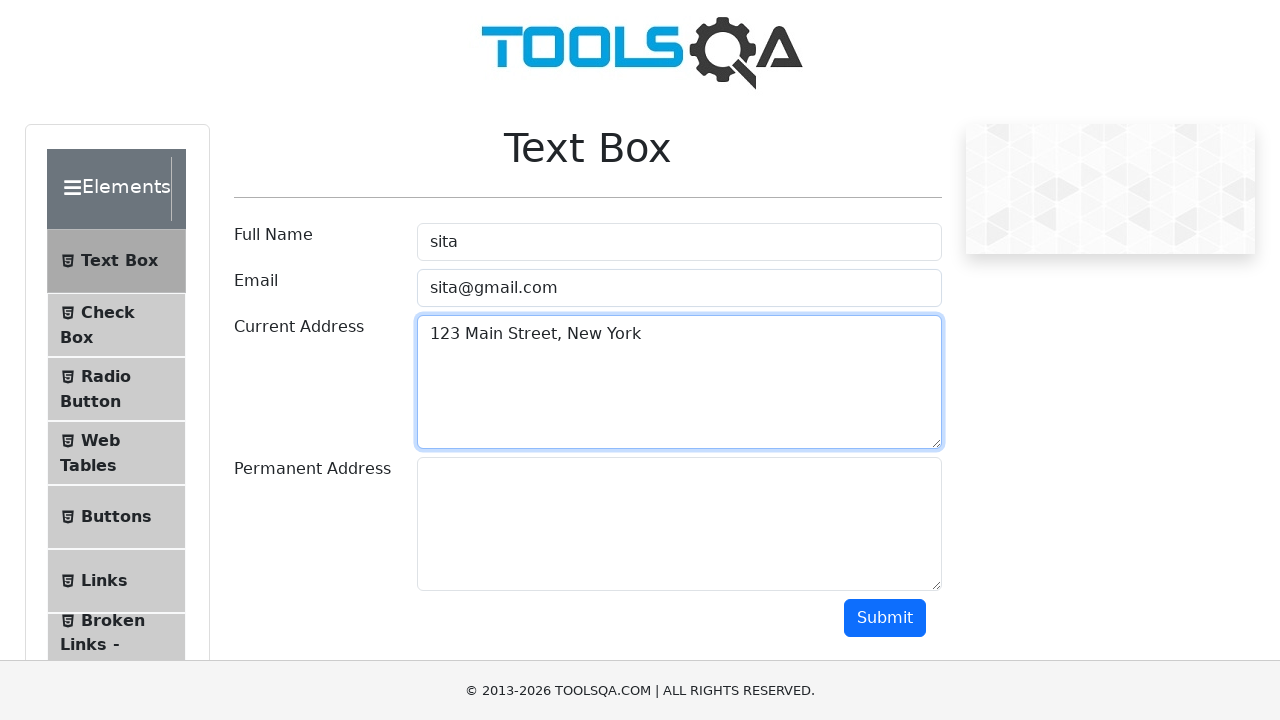

Filled permanentAddress field with '456 Oak Avenue, Los Angeles' on #permanentAddress
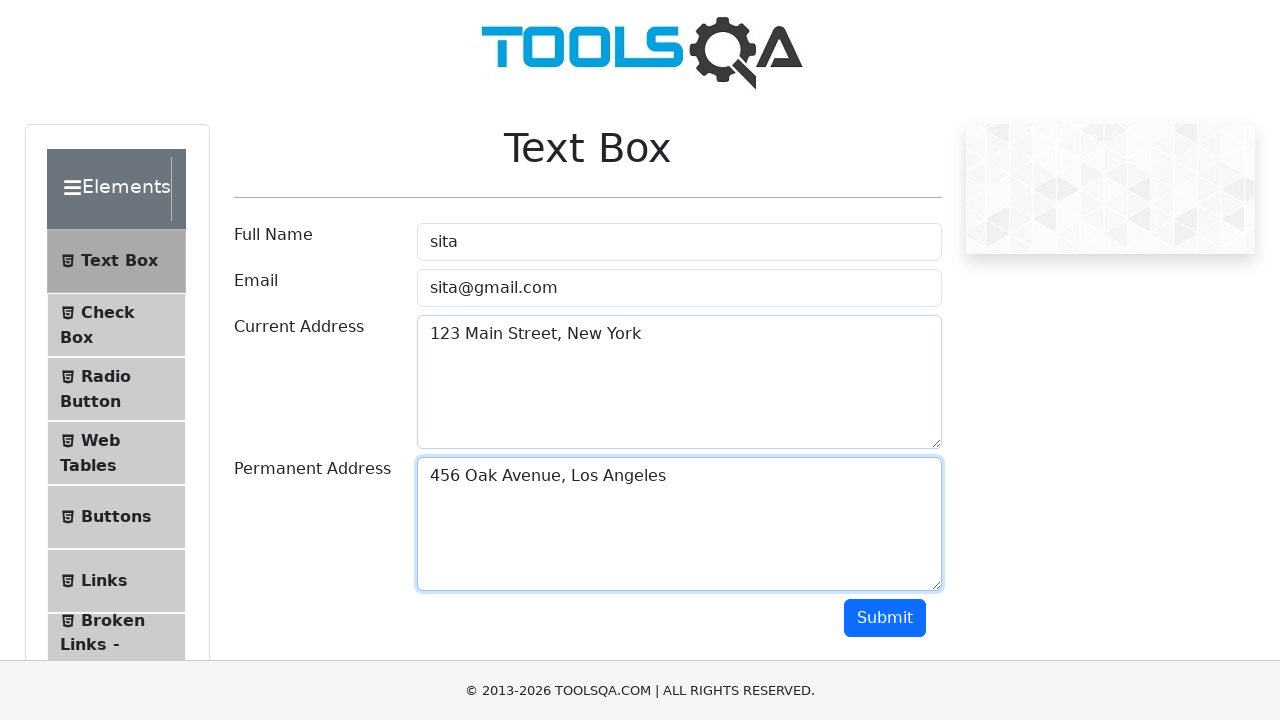

Clicked submit button to submit the form at (885, 618) on #submit
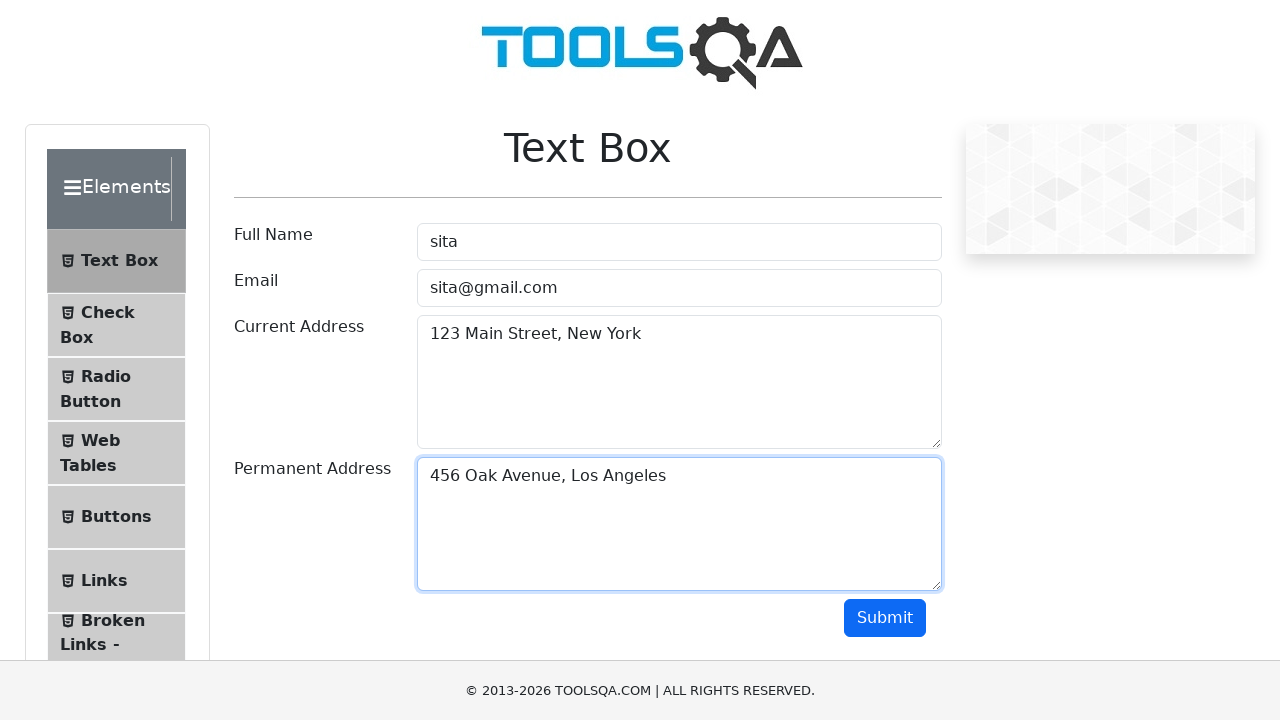

Form submission output displayed successfully
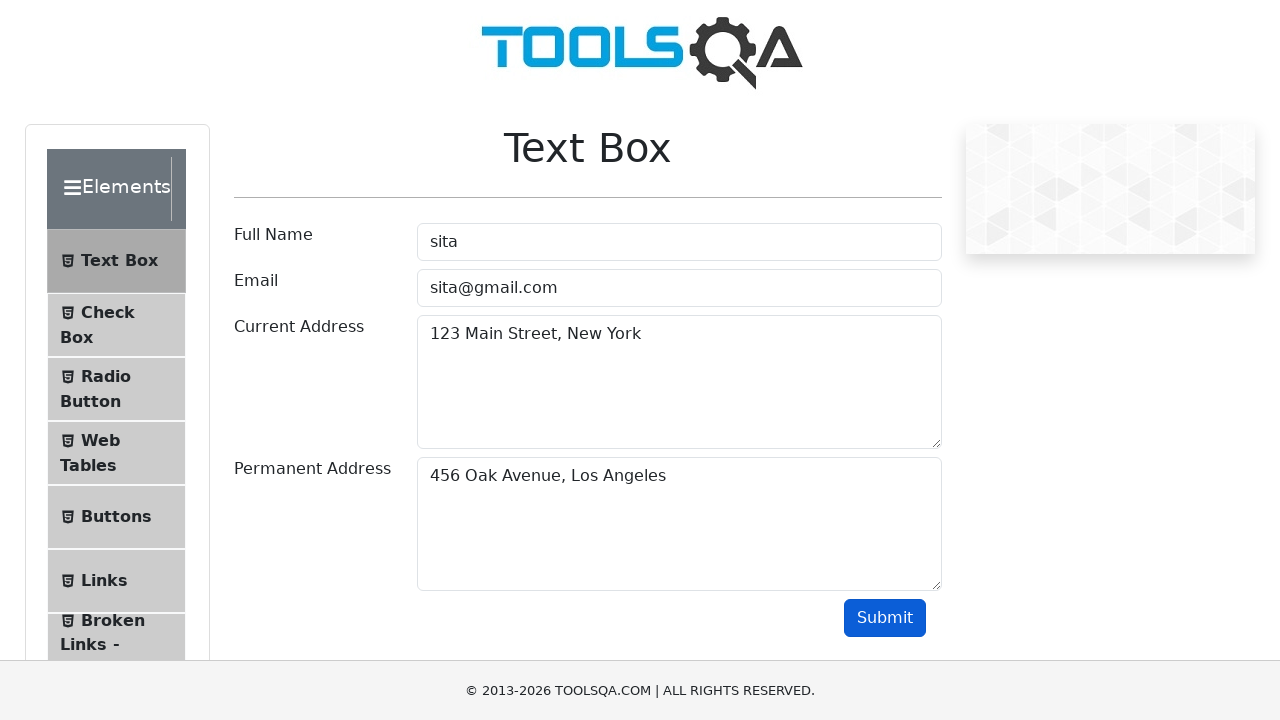

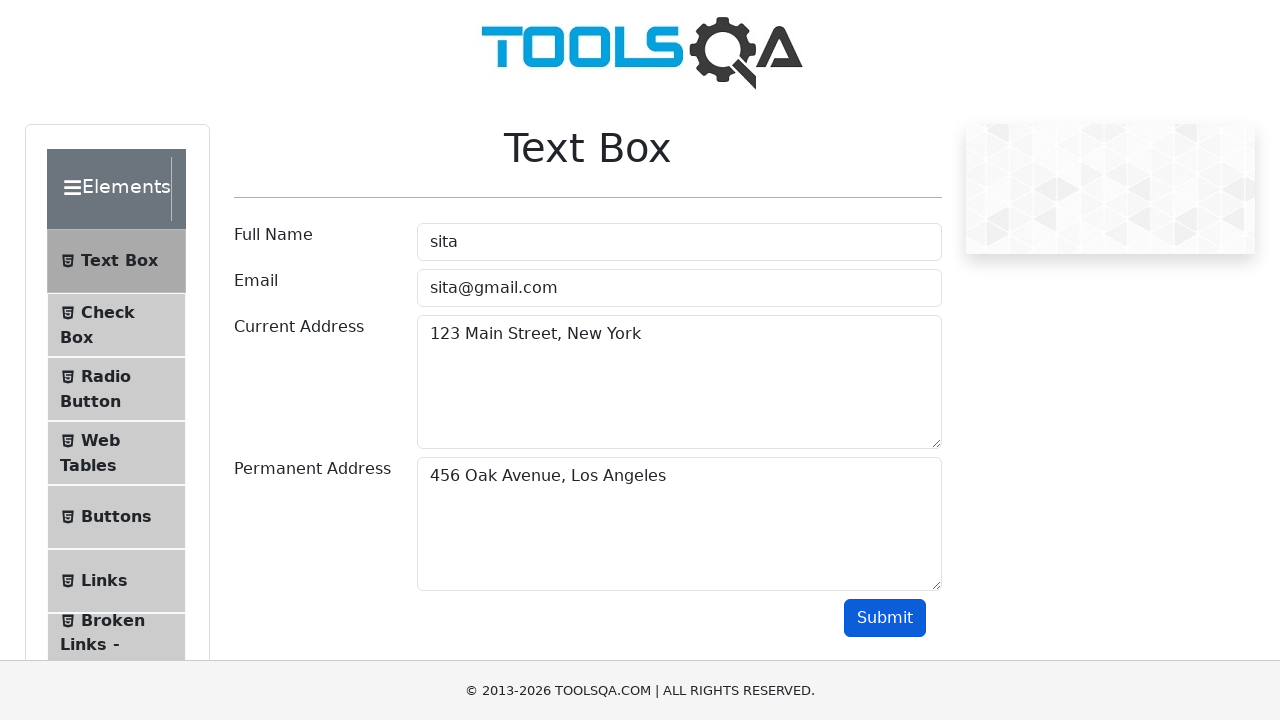